Tests the textbox form by filling in user details (name, email, addresses) and submitting the form

Starting URL: https://demoqa.com/

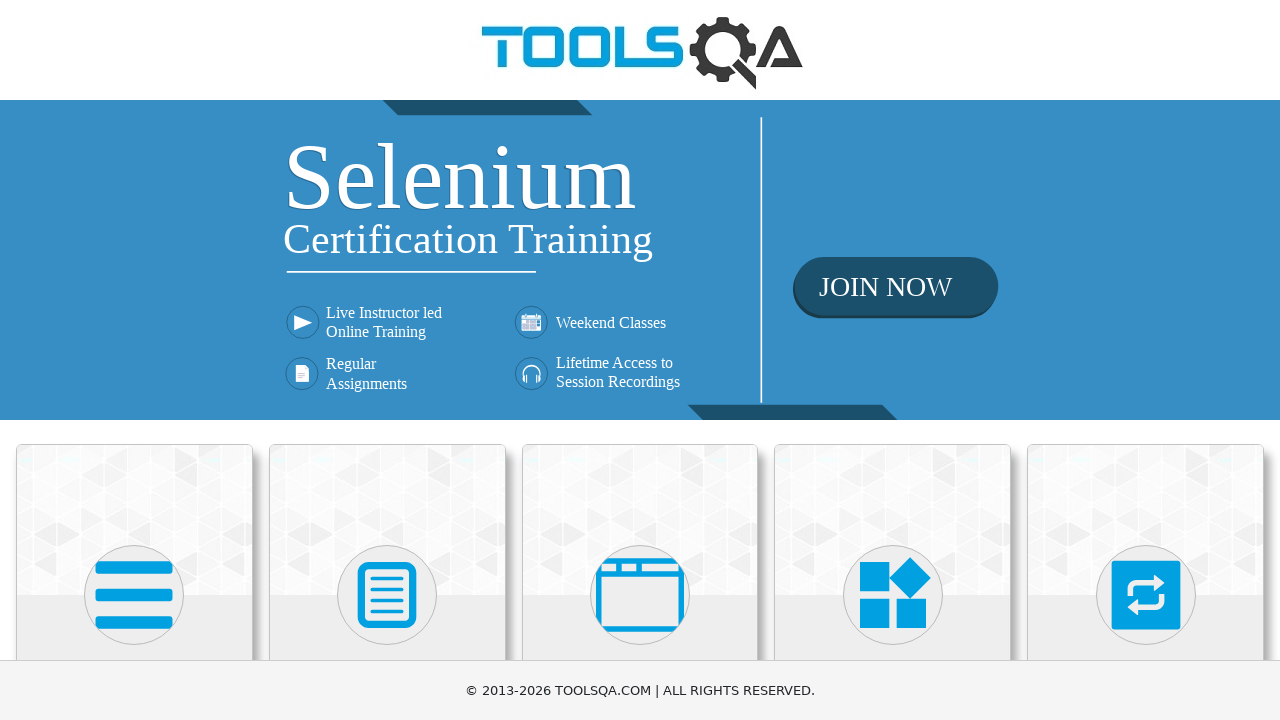

Clicked on Elements card at (134, 360) on (//h5)[1]
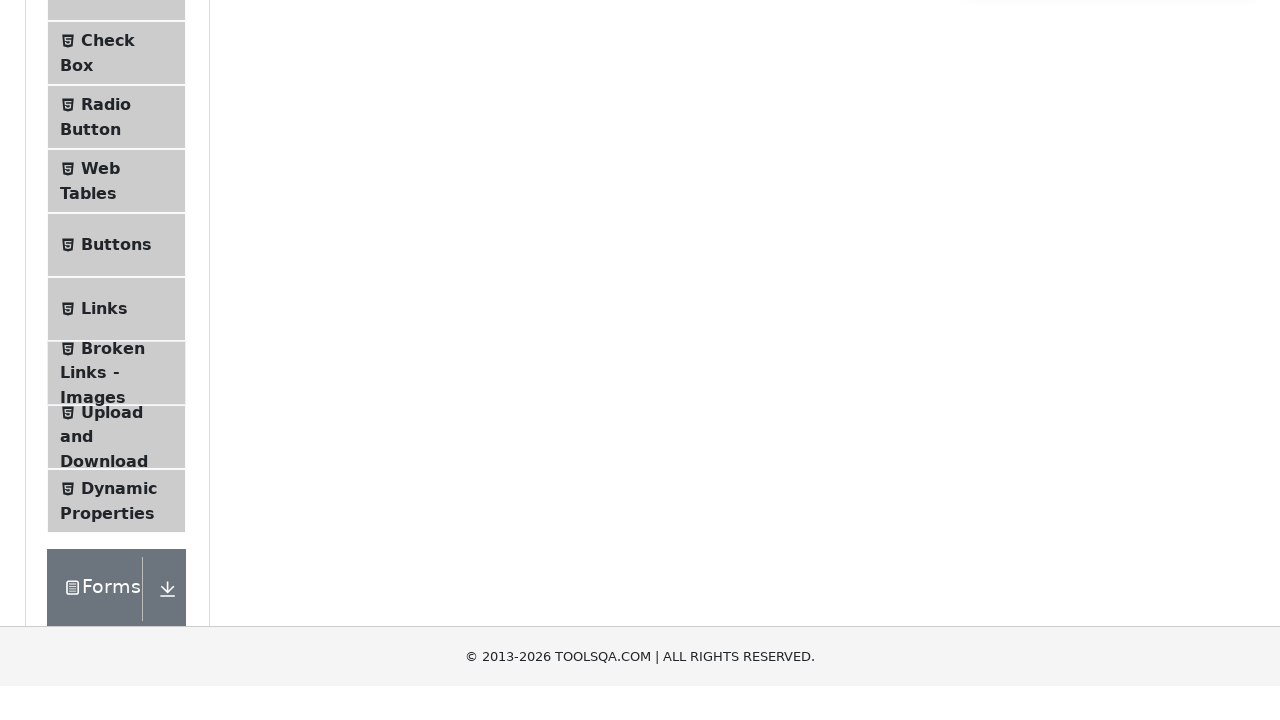

Clicked on Text Box menu item at (116, 261) on (//li[@id='item-0'])[1]
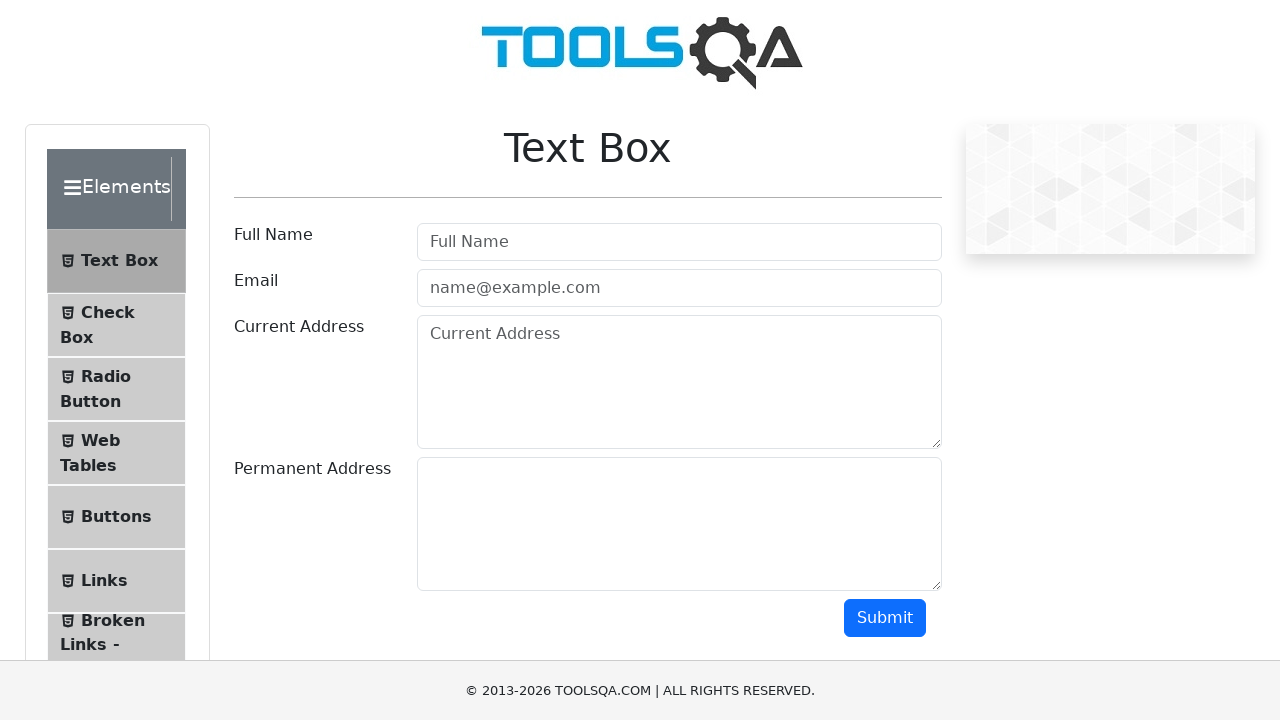

Filled in user name field with 'harsha' on #userName
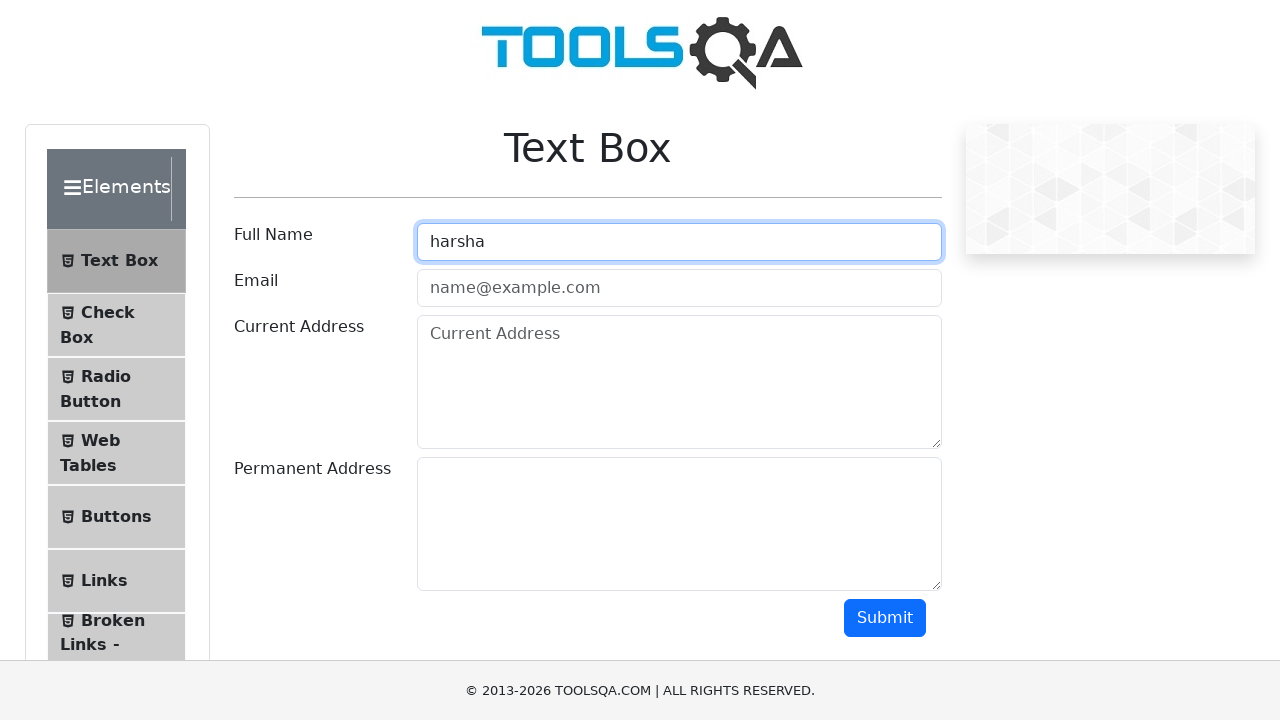

Filled in user email field with 'harsha@nn.com' on #userEmail
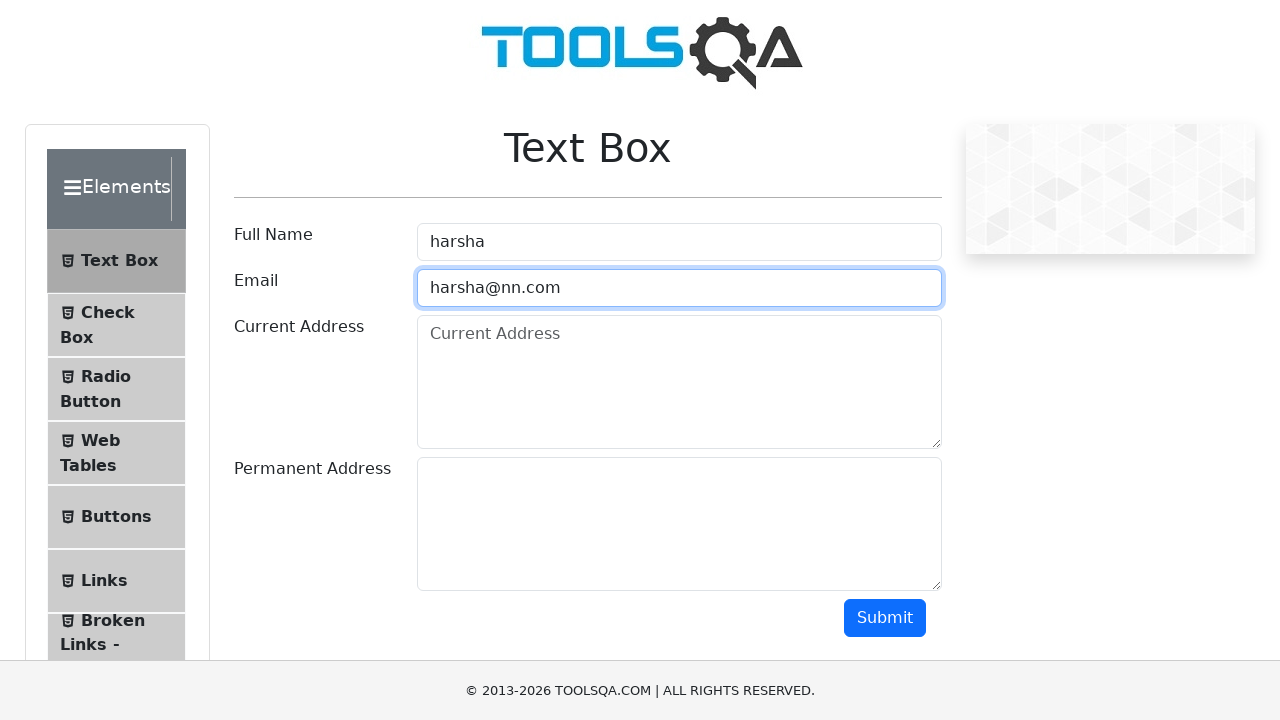

Filled in current address field with 'bang bang' on #currentAddress
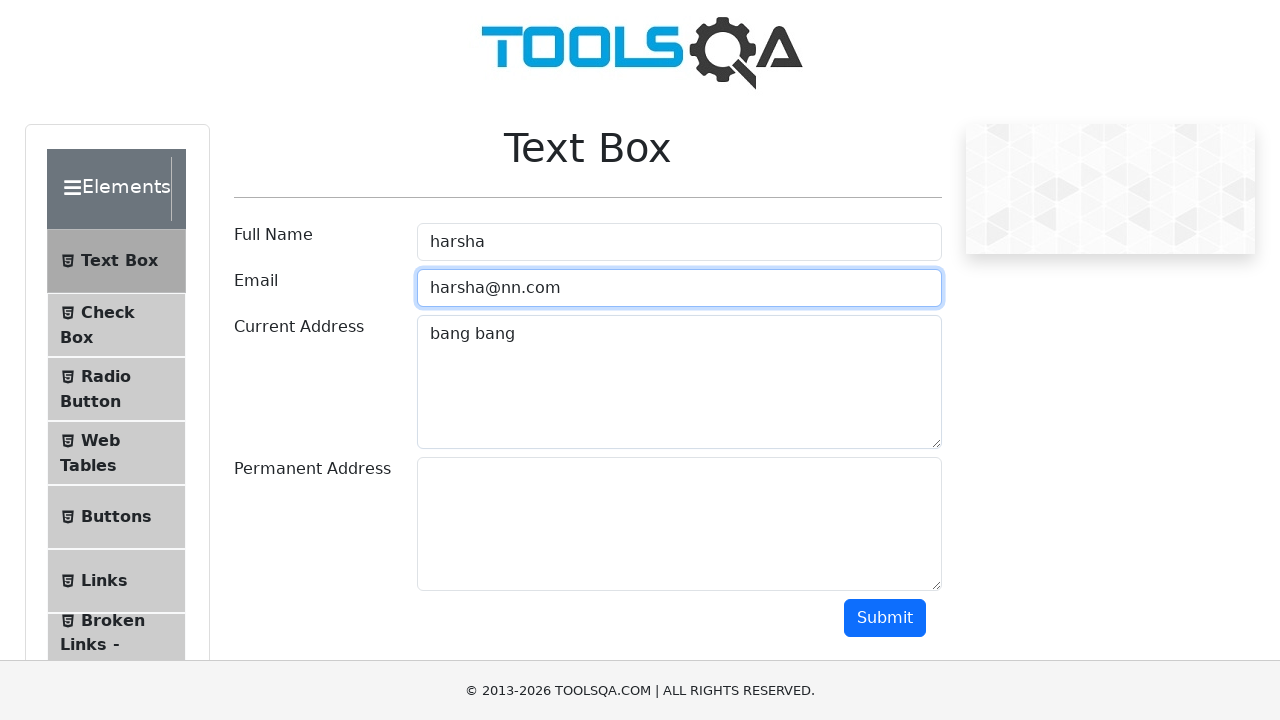

Filled in permanent address field with 'nagara' on #permanentAddress
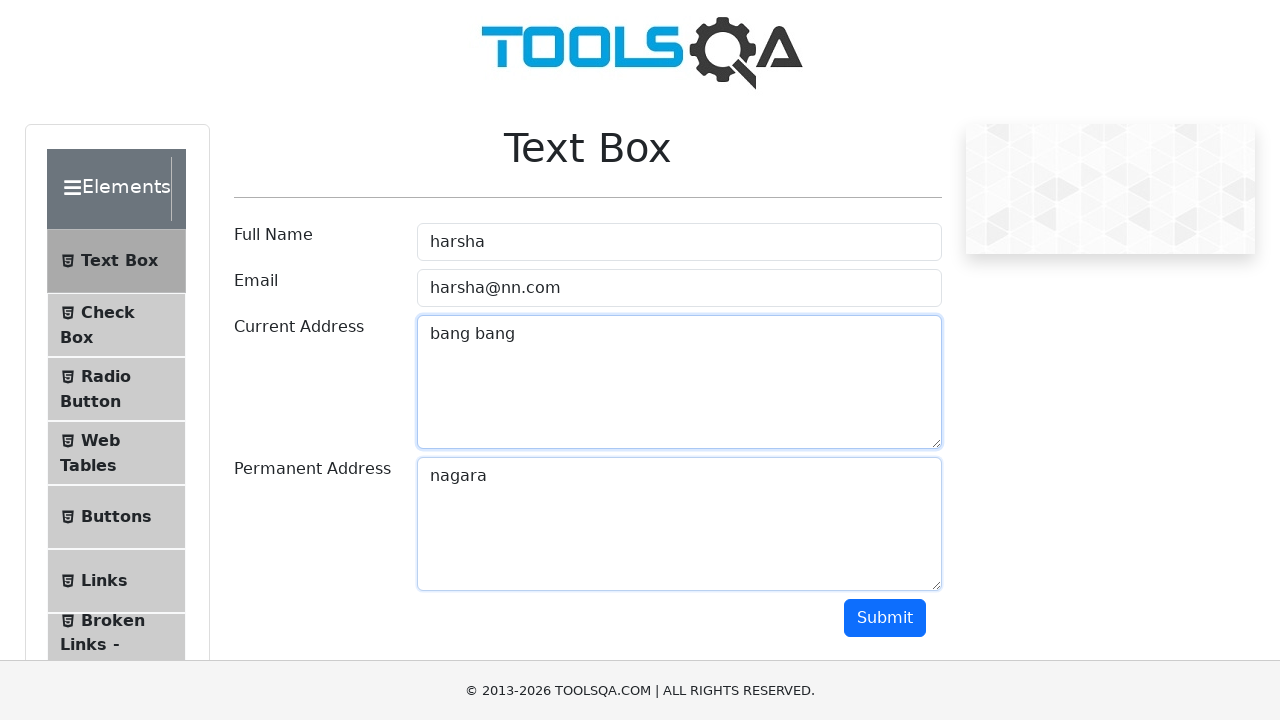

Clicked submit button to submit the textbox form at (885, 618) on #submit
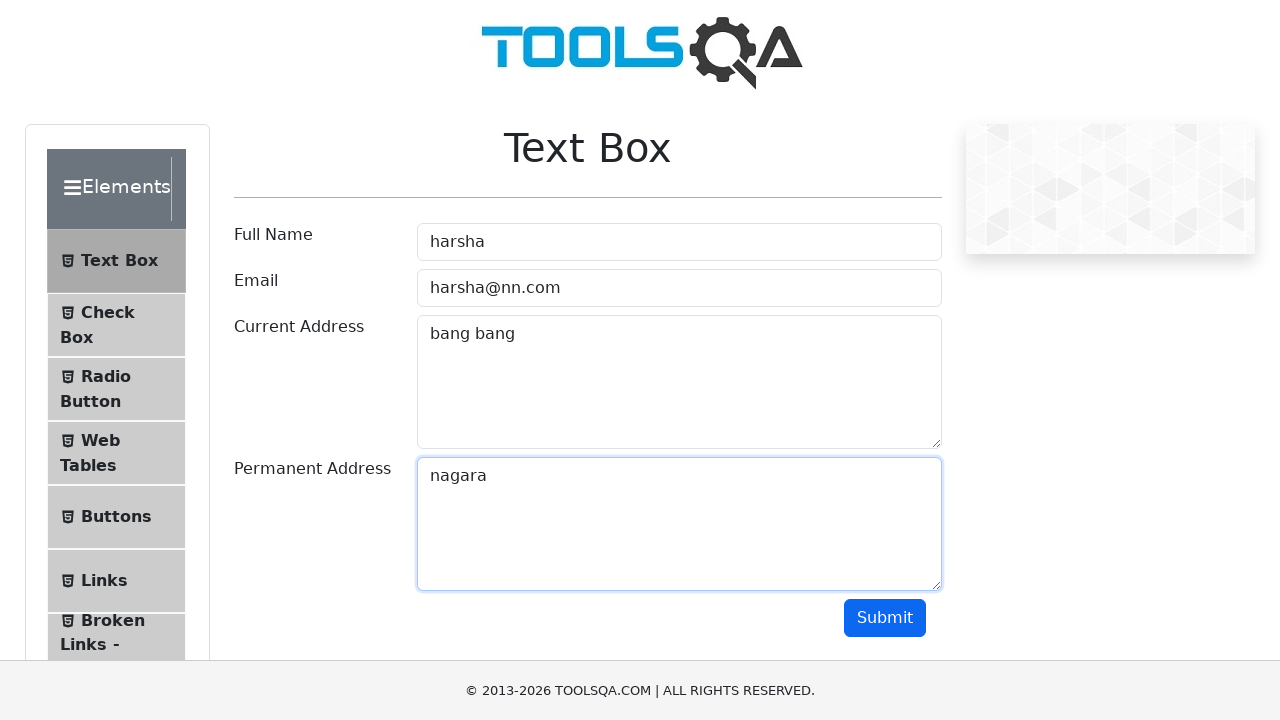

Form submission results appeared
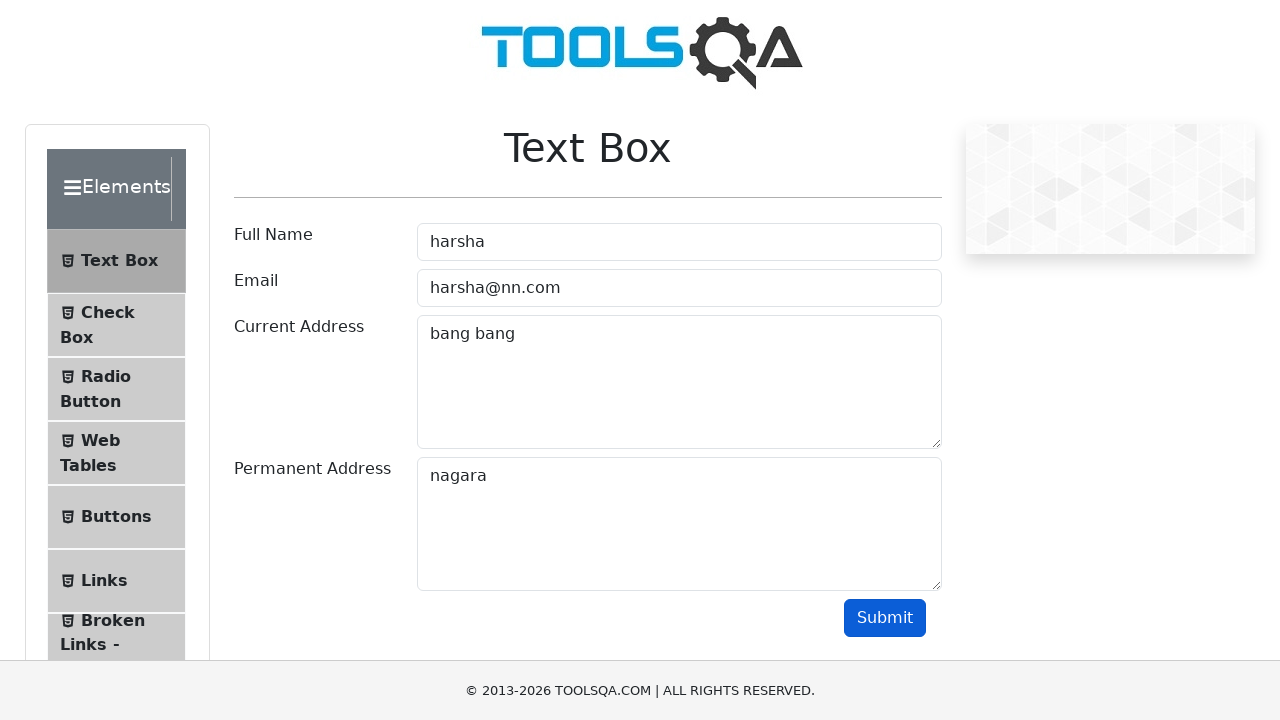

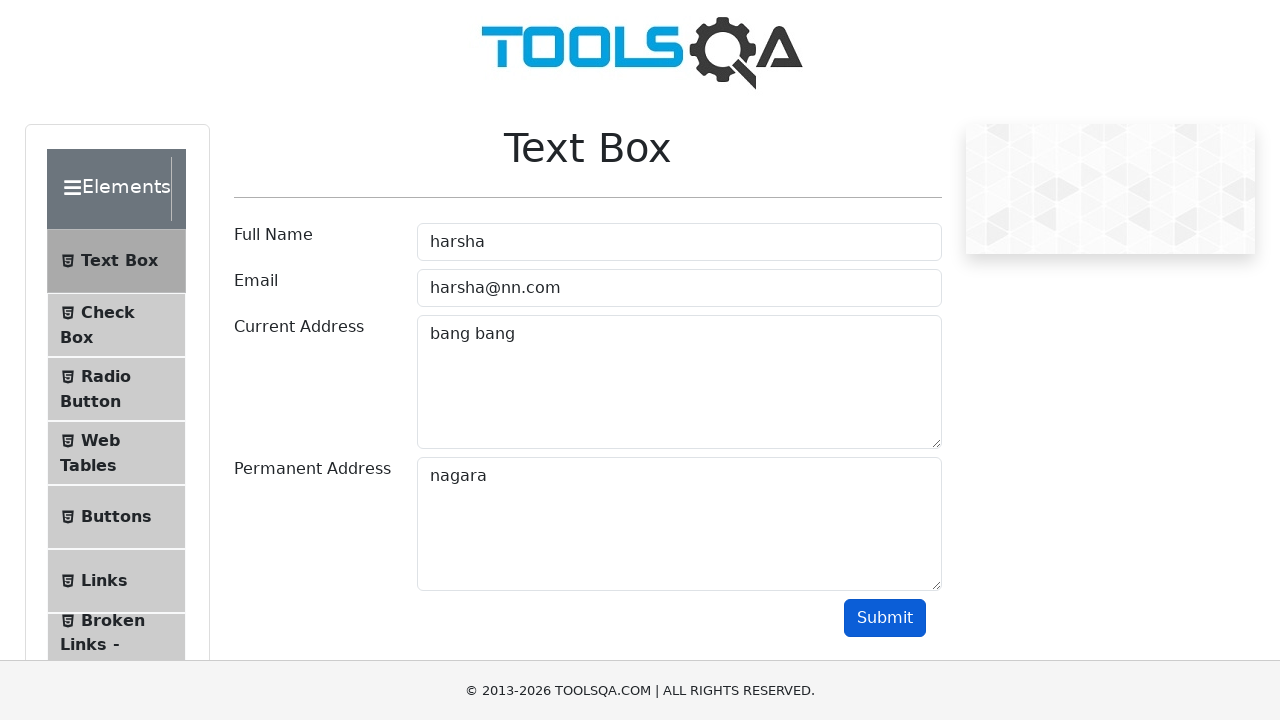